Tests interaction with a primary button on the UI Testing Playground by sending text and pressing Enter on the button element.

Starting URL: http://uitestingplayground.com/classattr

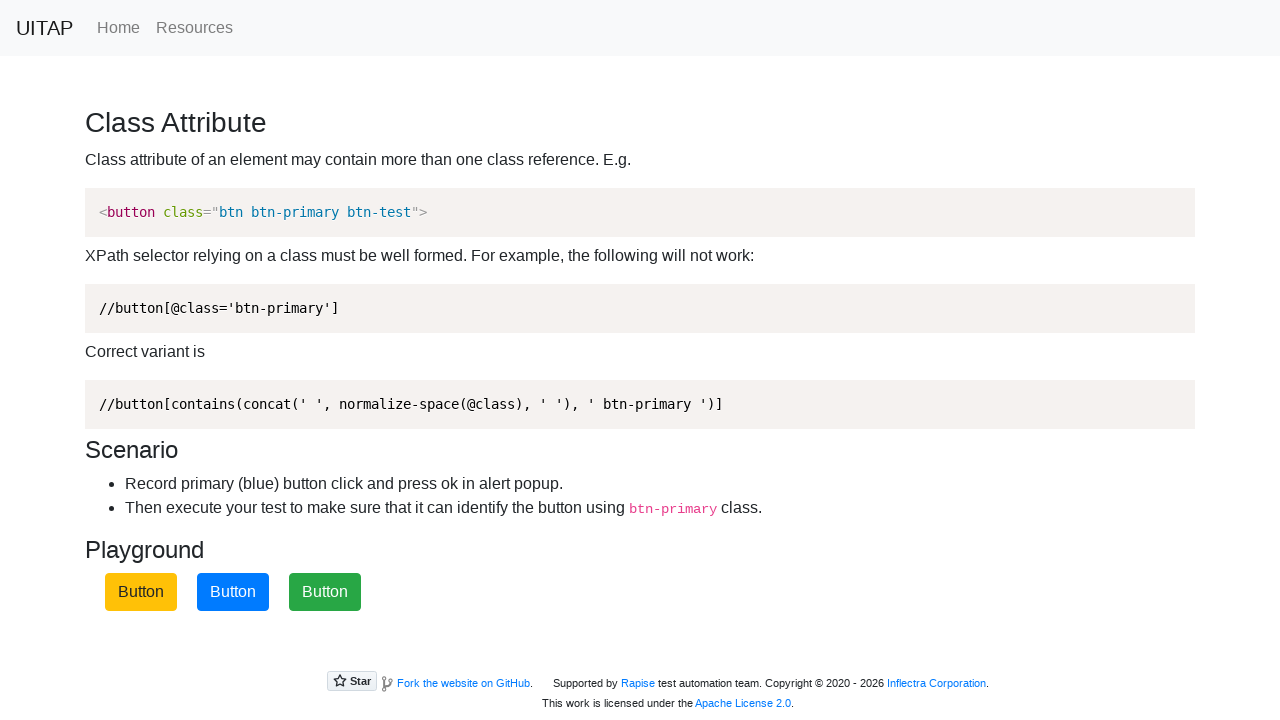

Navigated to UI Testing Playground classattr page
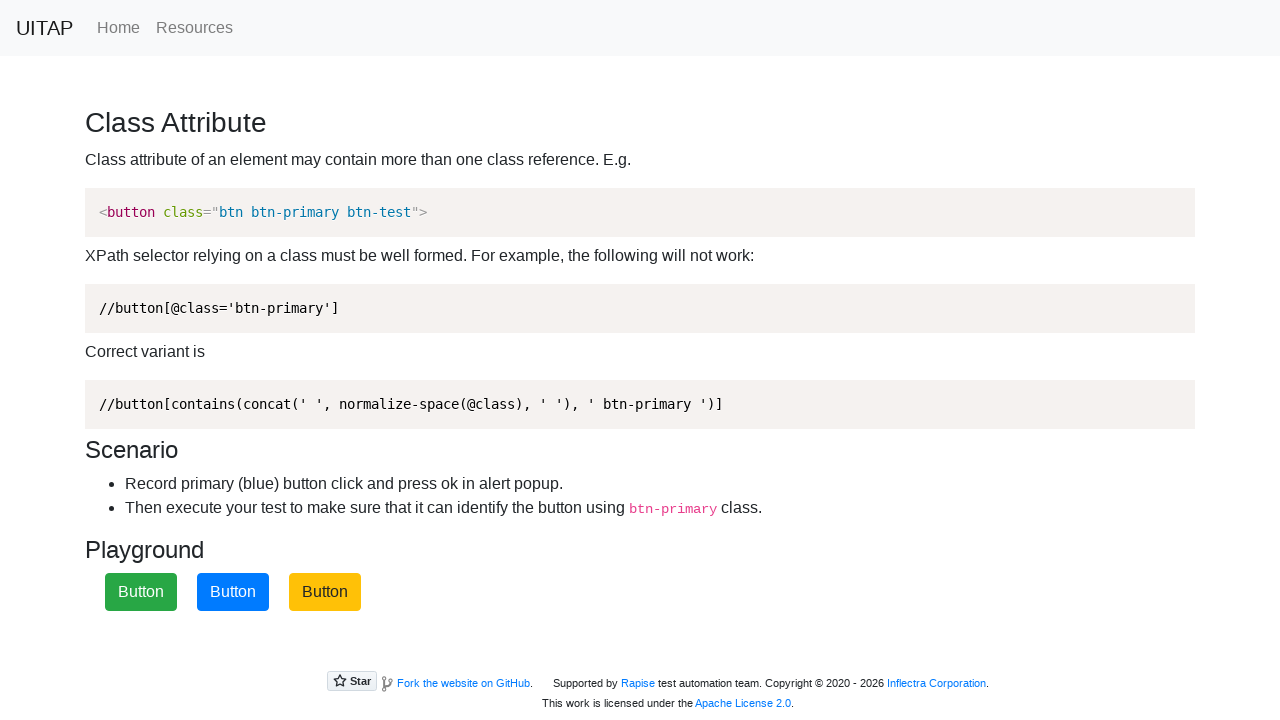

Located primary button element
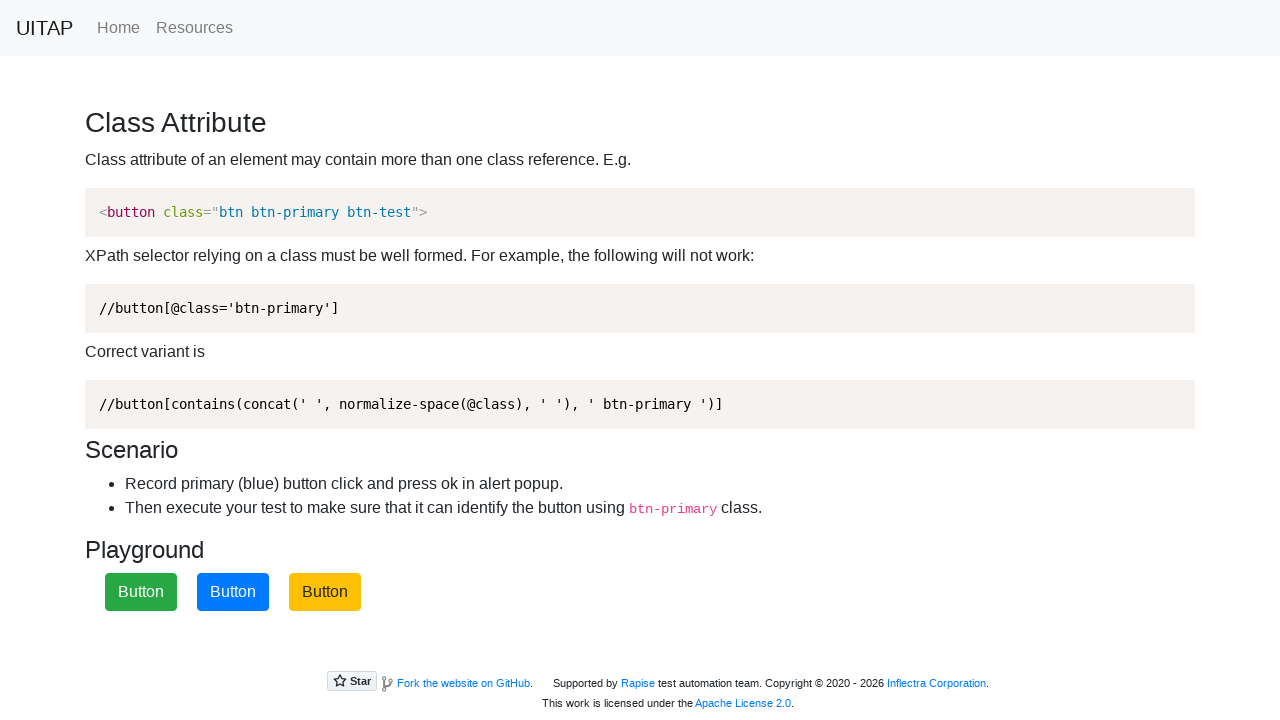

Typed 'Кнопка' into the button element on .btn-primary
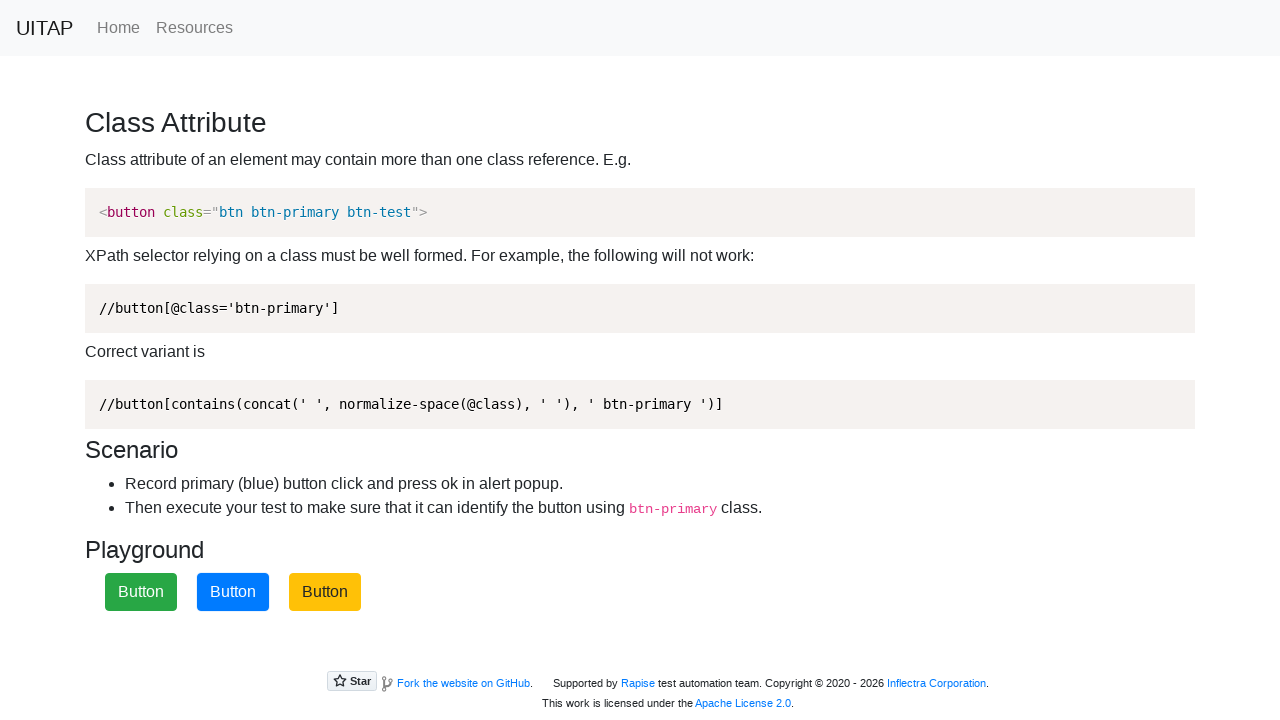

Pressed Enter key on the button element on .btn-primary
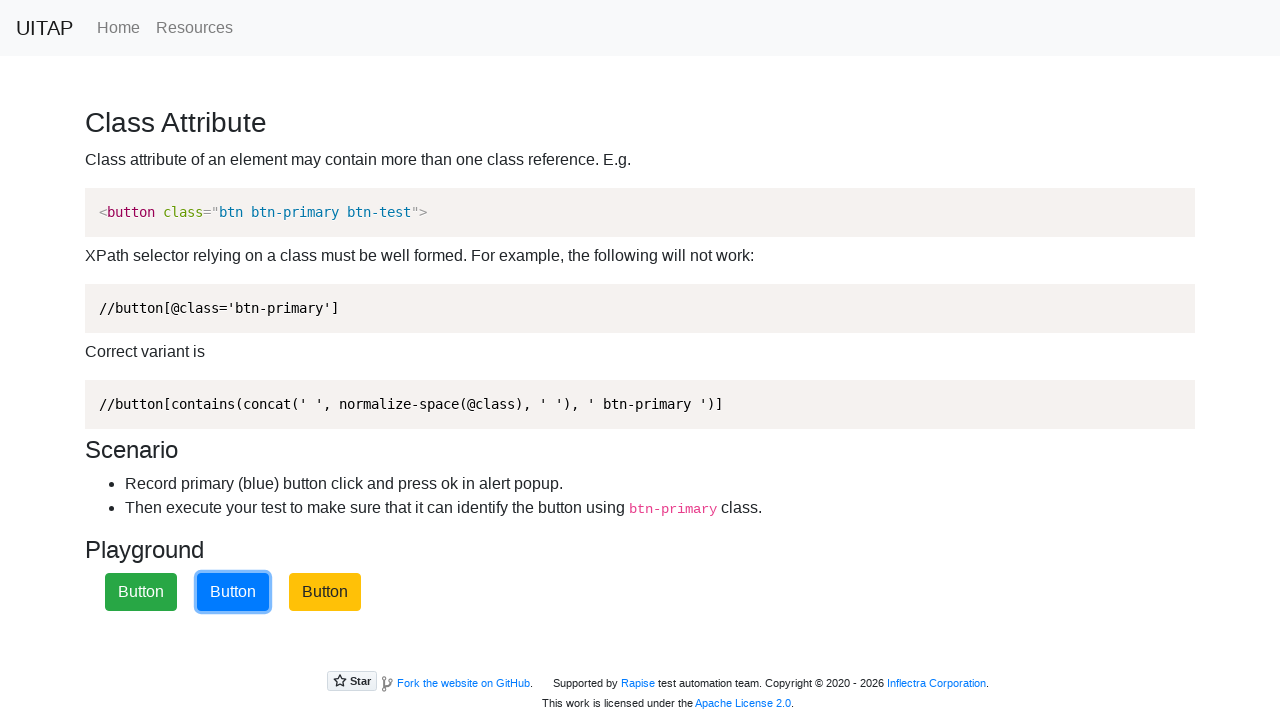

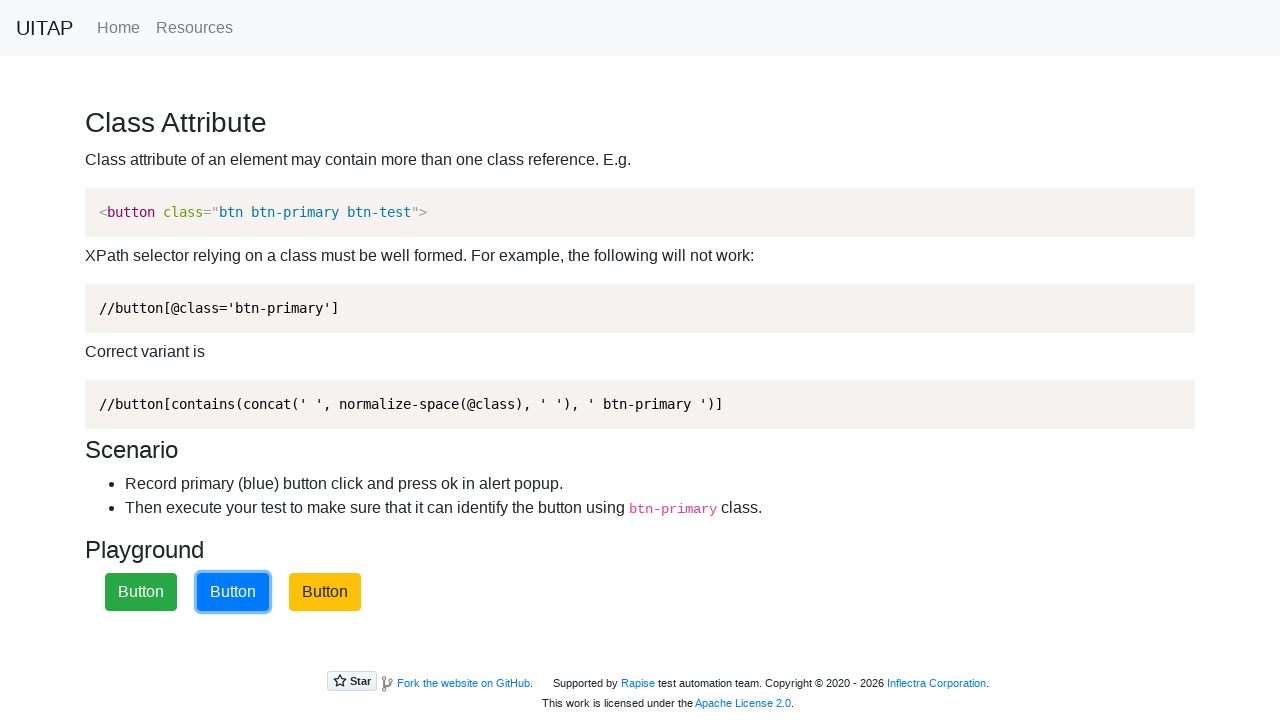